Tests registration form by filling first name, last name, and email fields, then submitting the form and verifying successful registration message

Starting URL: http://suninjuly.github.io/registration1.html

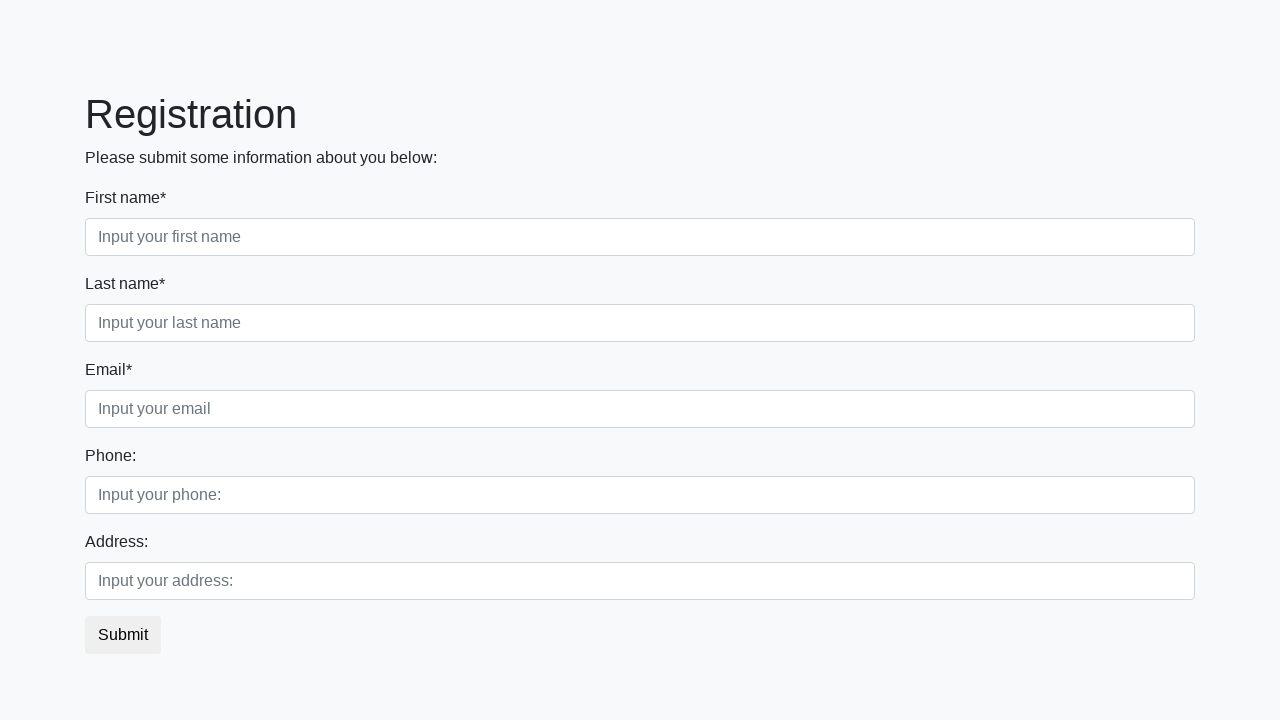

Filled first name field with 'Kolya' on //input[@placeholder="Input your first name"]
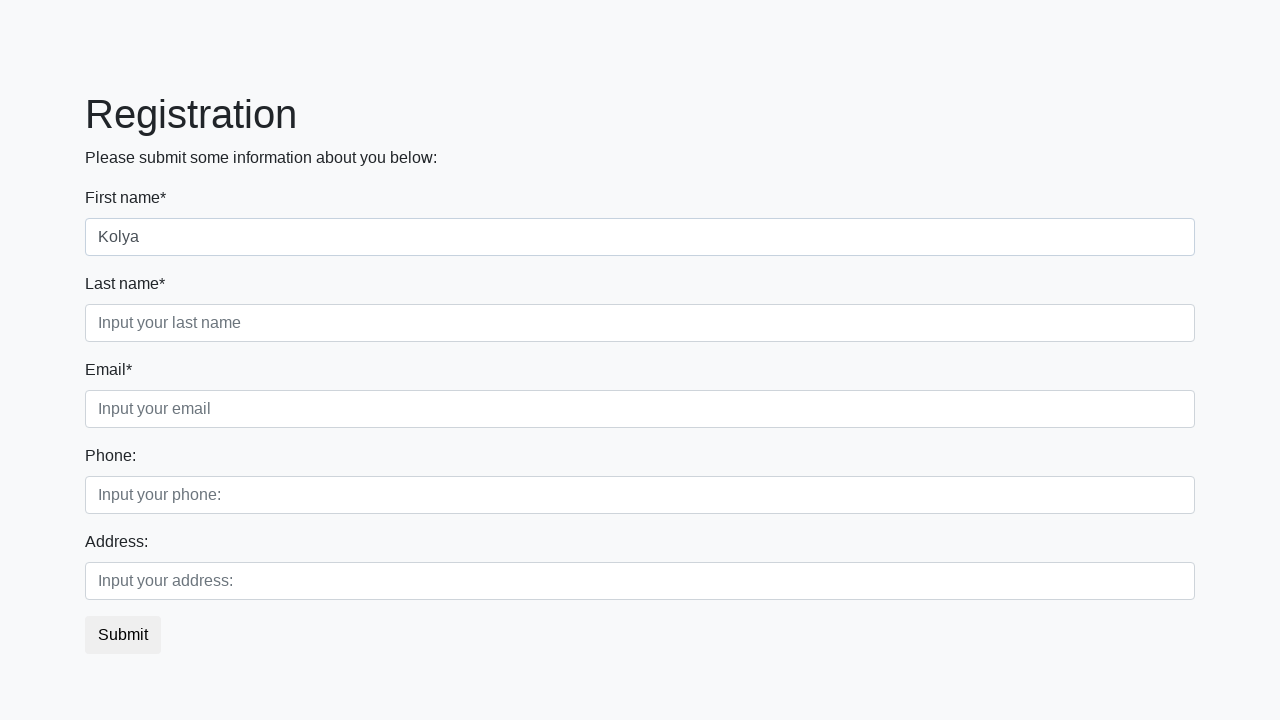

Filled last name field with 'Nikolya' on //input[@placeholder="Input your last name"]
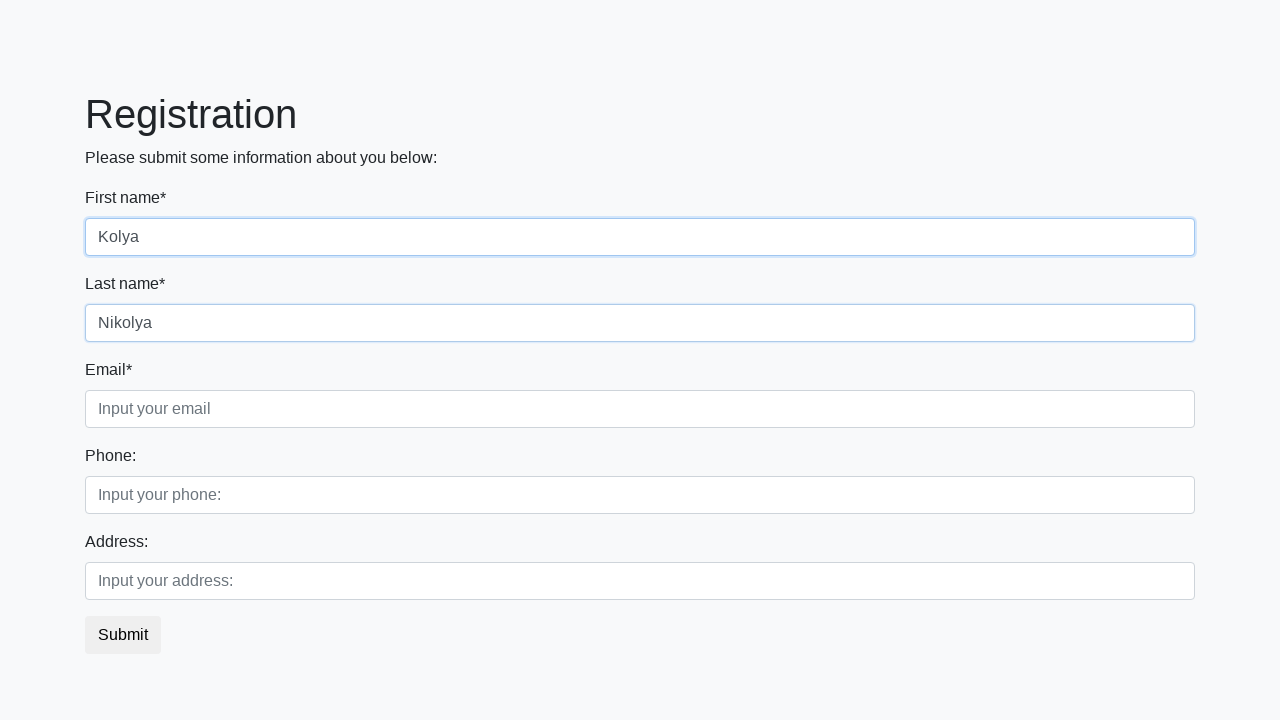

Filled email field with 'Nikolya@mail.ru' on //input[@placeholder="Input your email"]
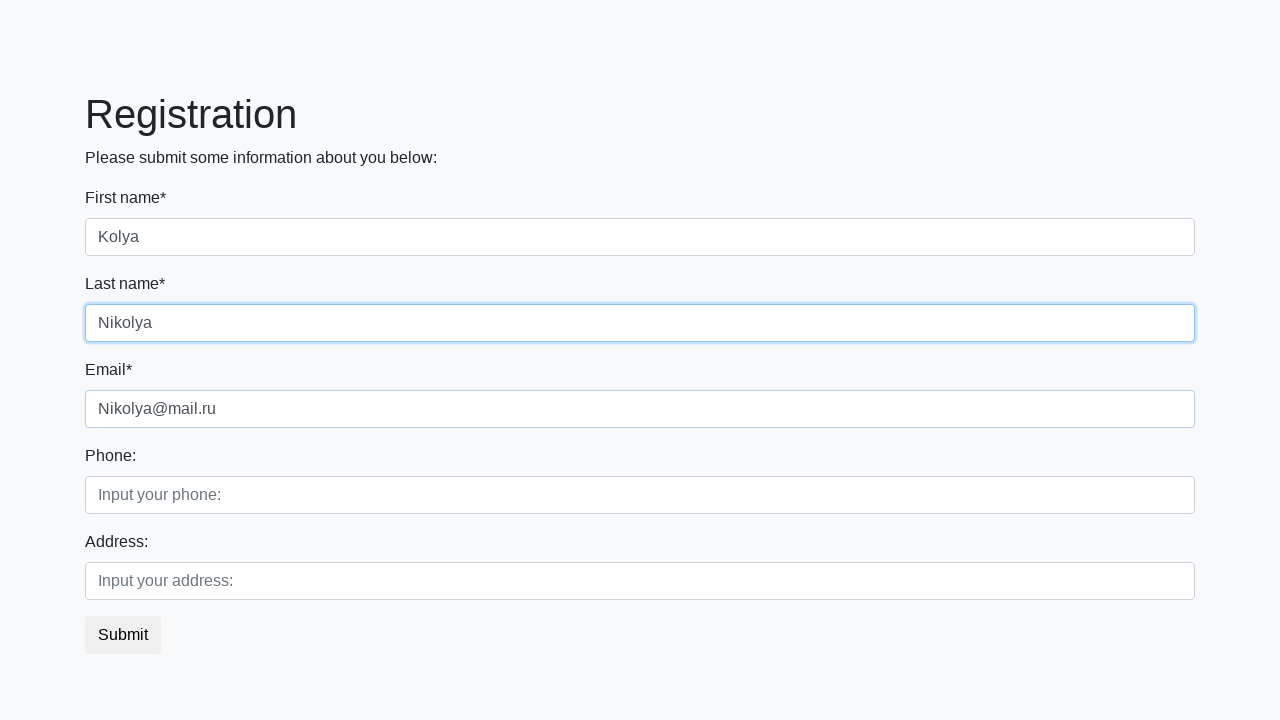

Clicked submit button to register at (123, 635) on button.btn
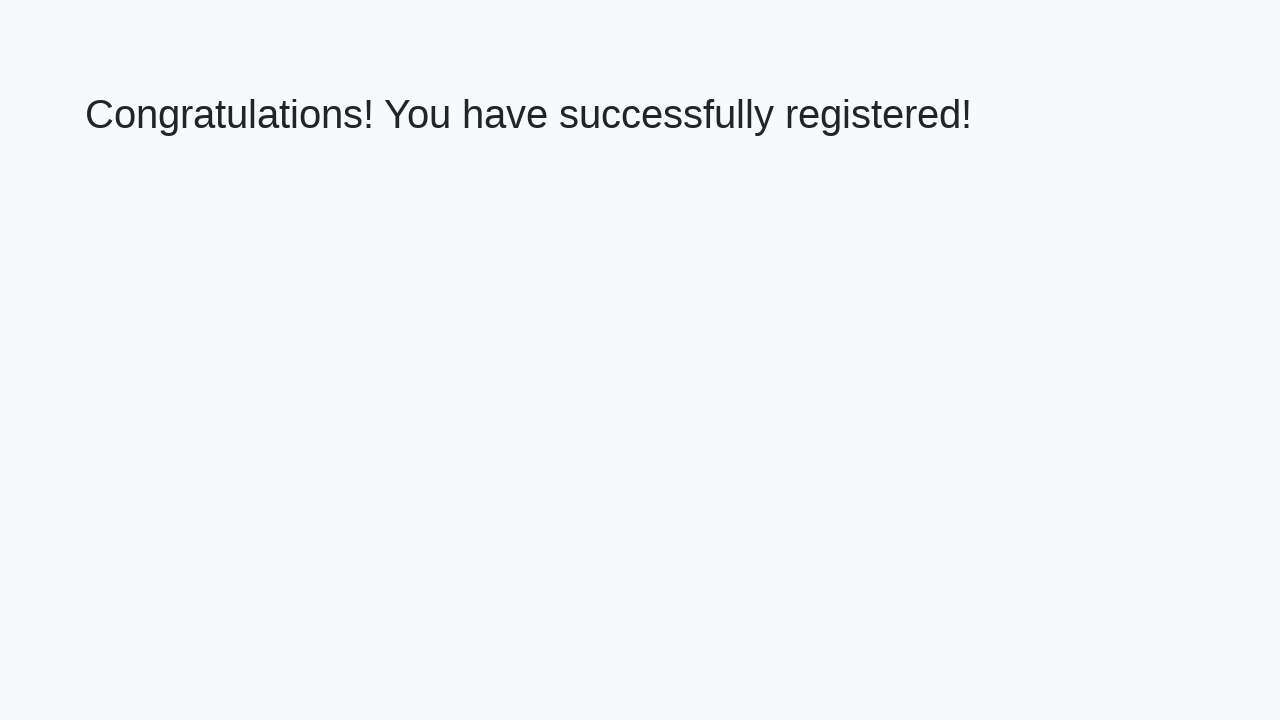

Success message appeared (h1 element loaded)
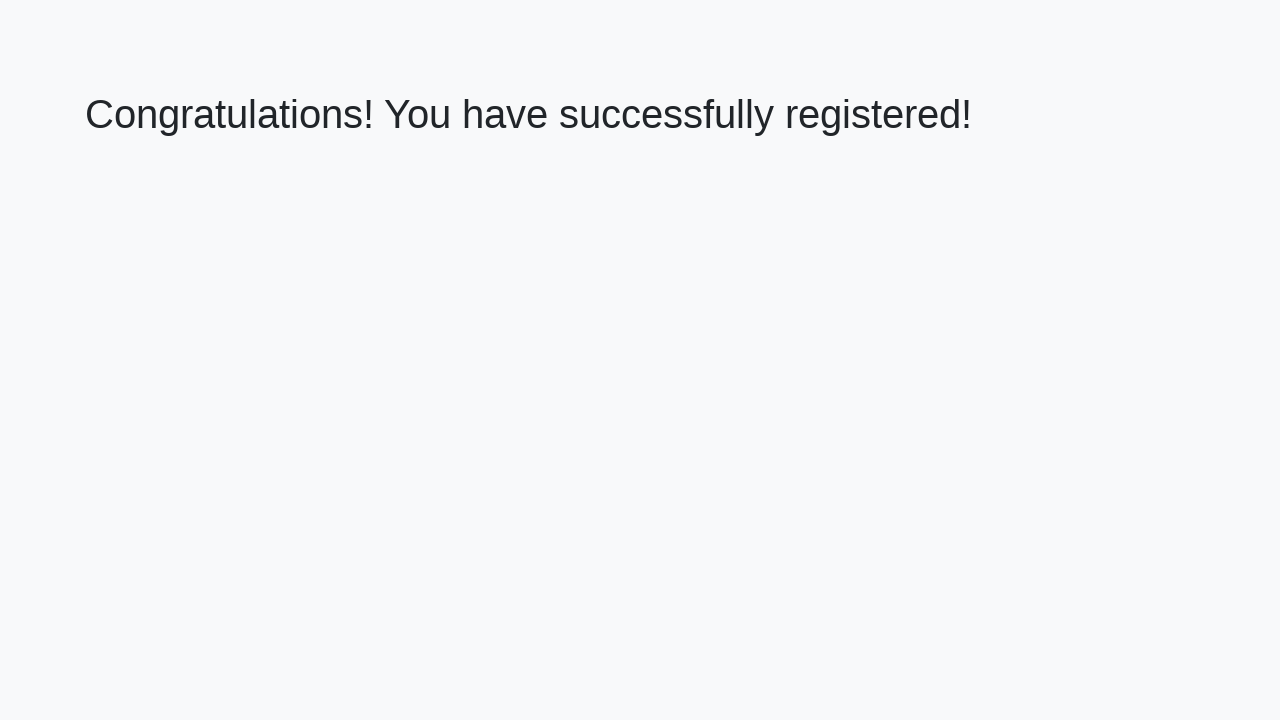

Retrieved success message: 'Congratulations! You have successfully registered!'
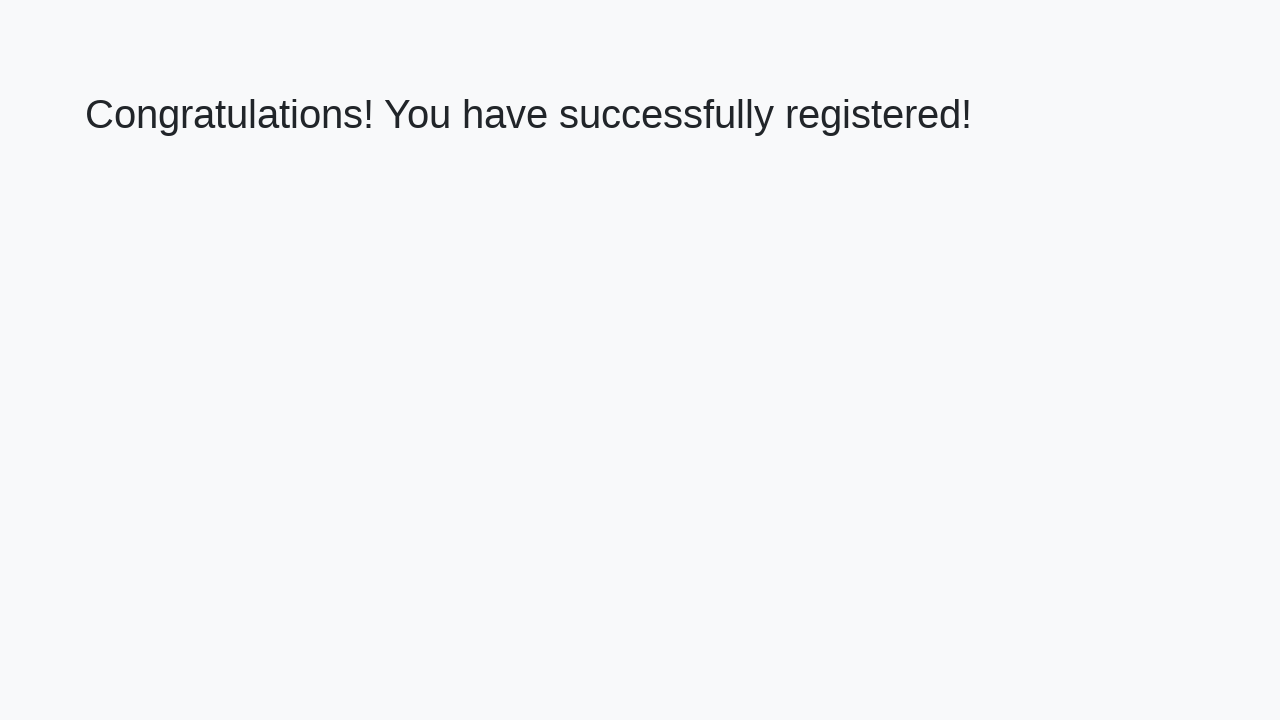

Verified registration success message is correct
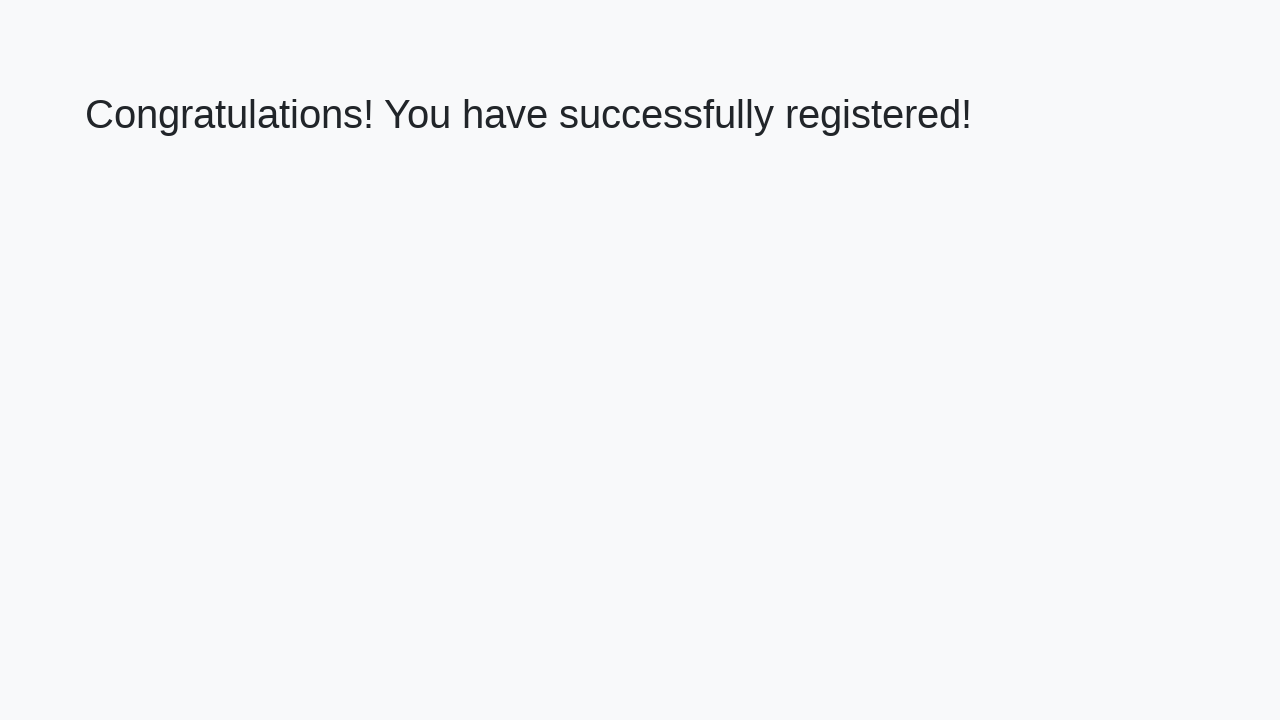

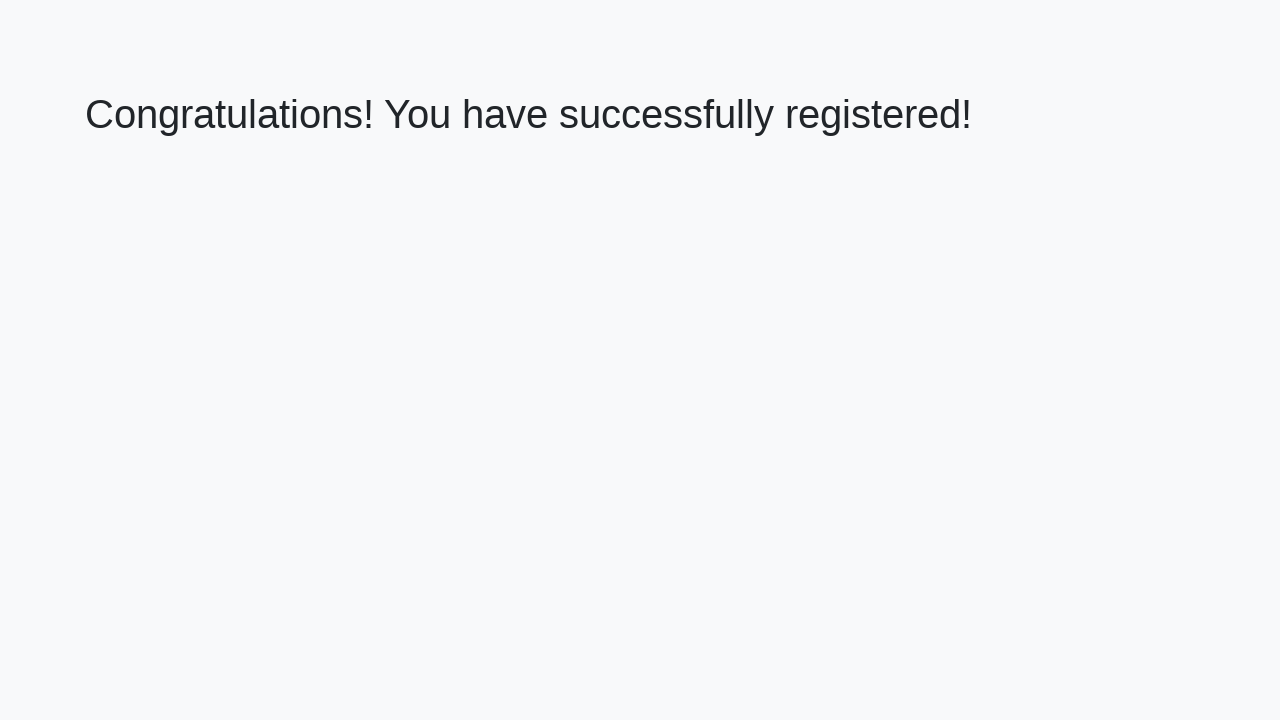